Tests drag and drop functionality by dragging an element horizontally by 150 pixels

Starting URL: https://www.leafground.com/drag.xhtml

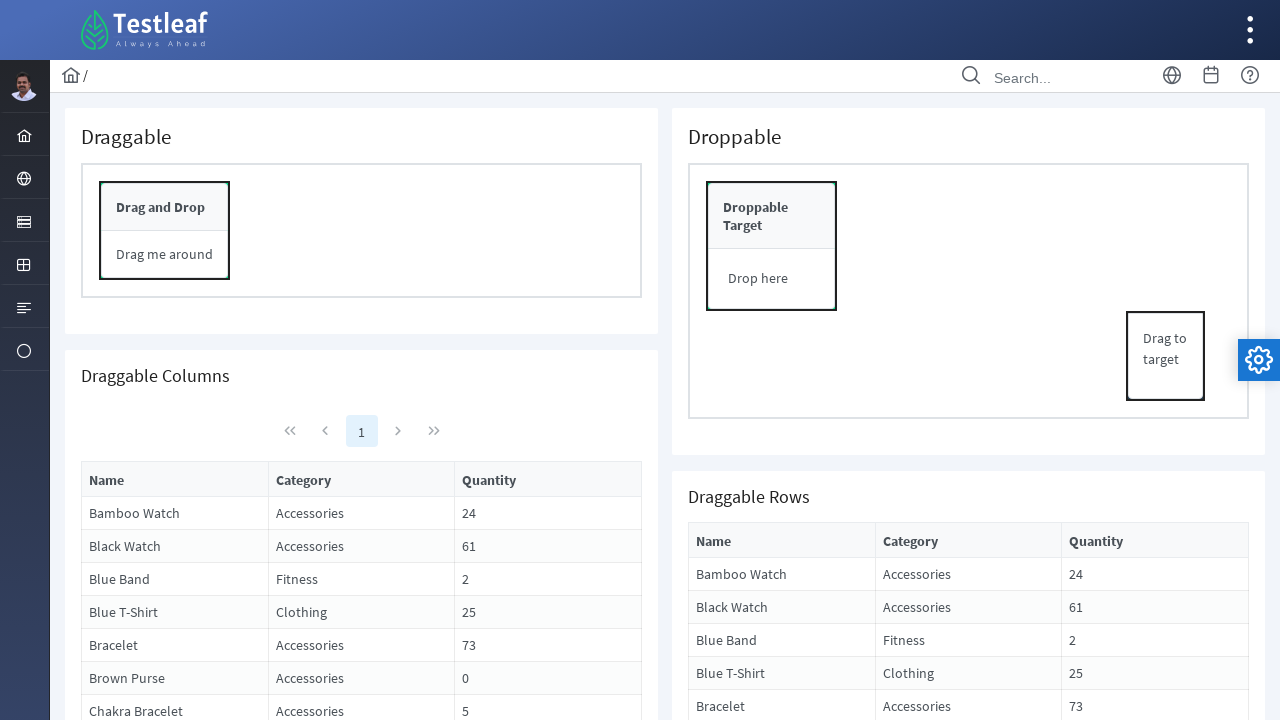

Located draggable element with ID form:conpnl
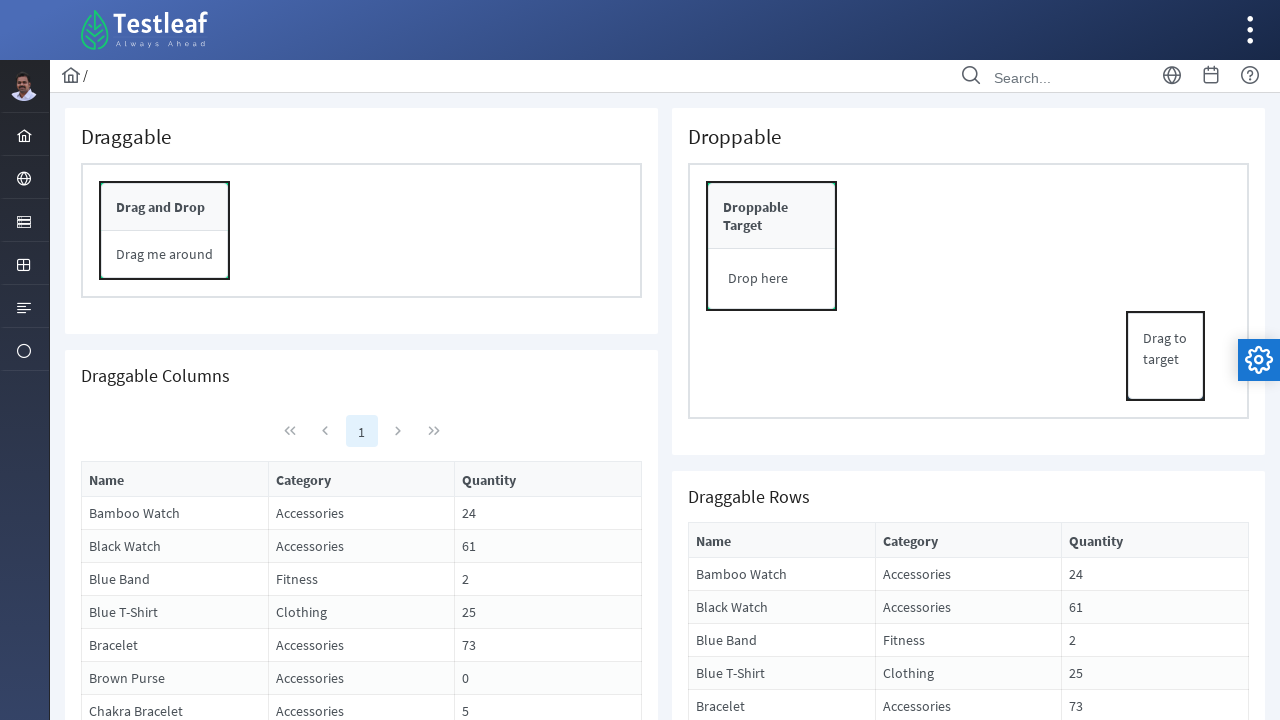

Retrieved bounding box of draggable element
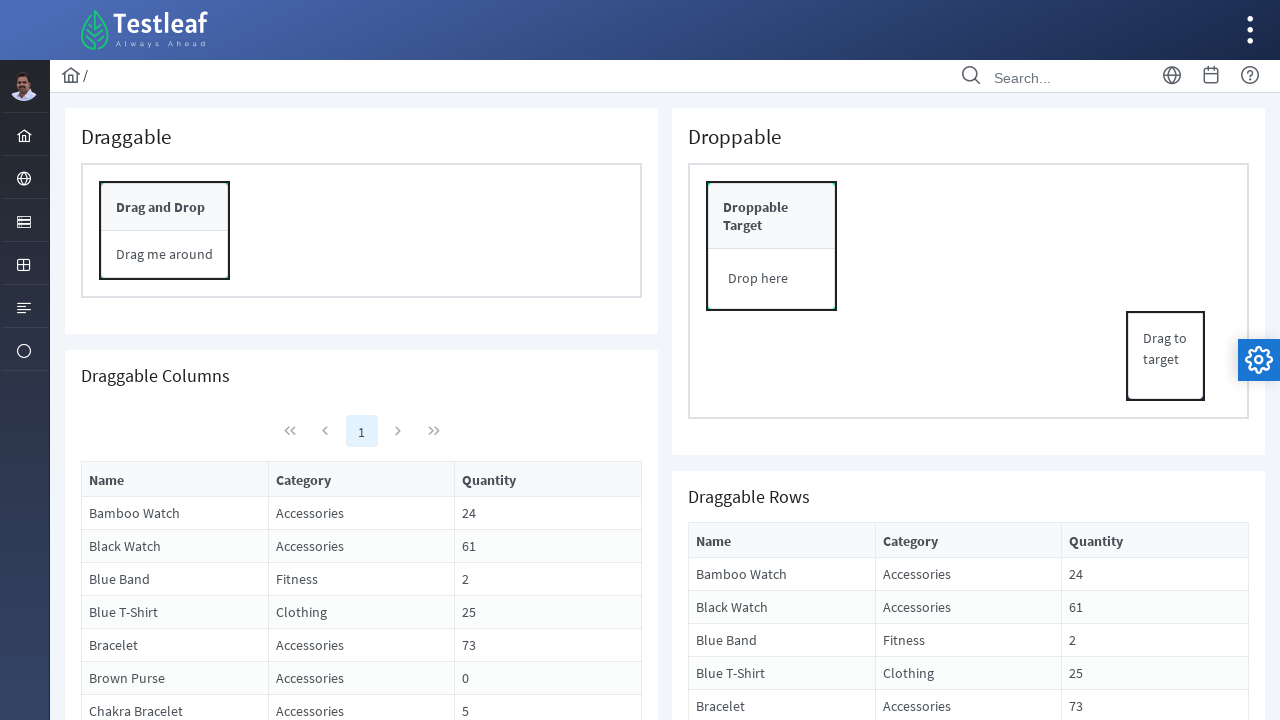

Moved mouse to center of draggable element at (165, 231)
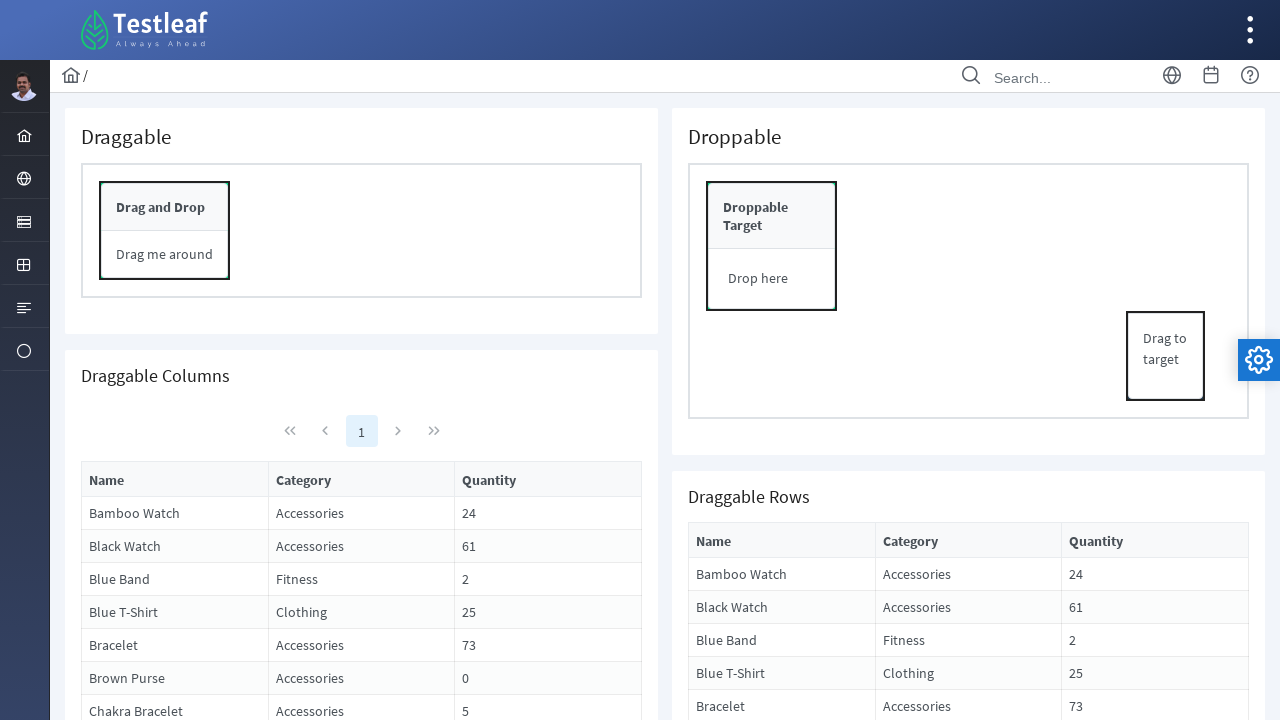

Pressed mouse button down on draggable element at (165, 231)
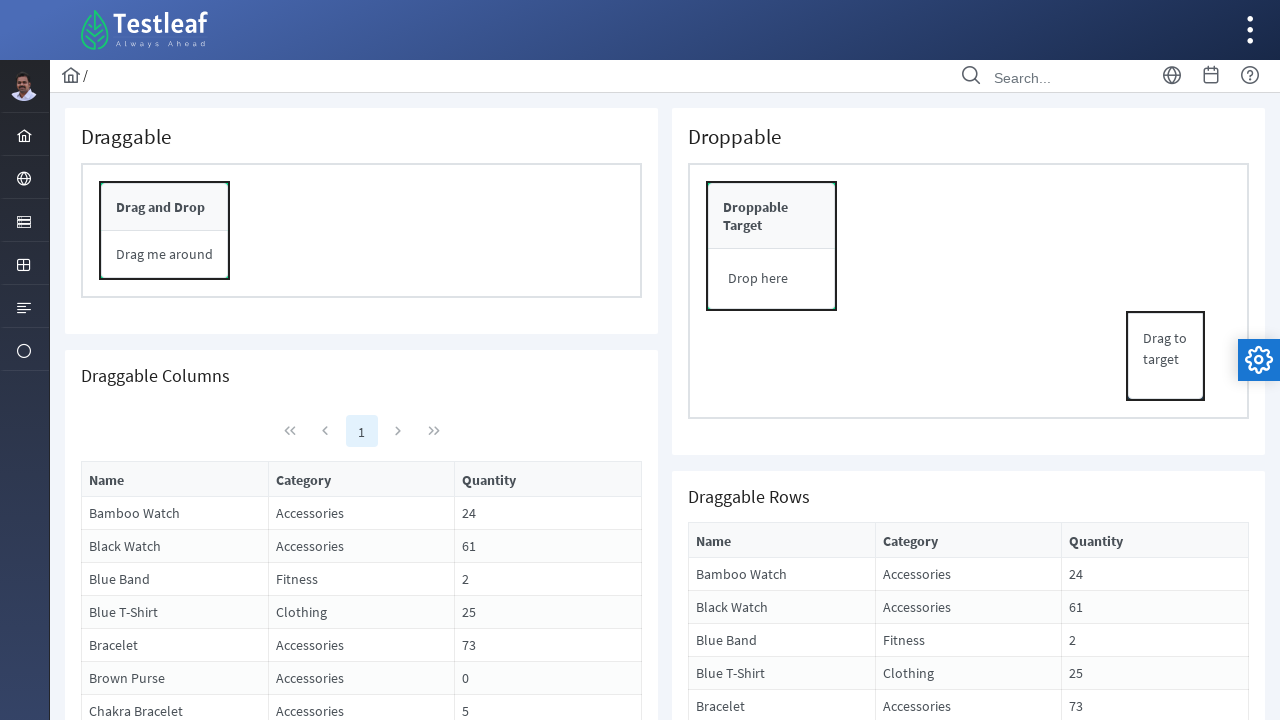

Dragged element 150 pixels to the right at (315, 231)
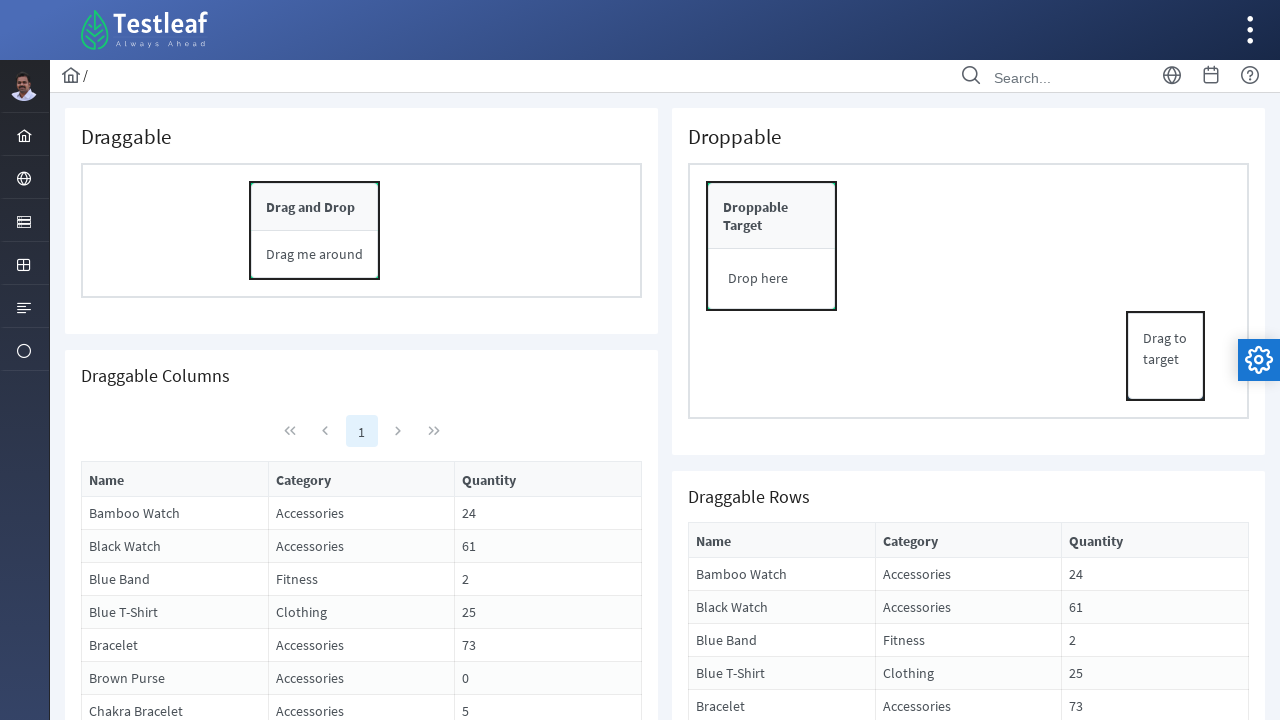

Released mouse button to complete drag and drop at (315, 231)
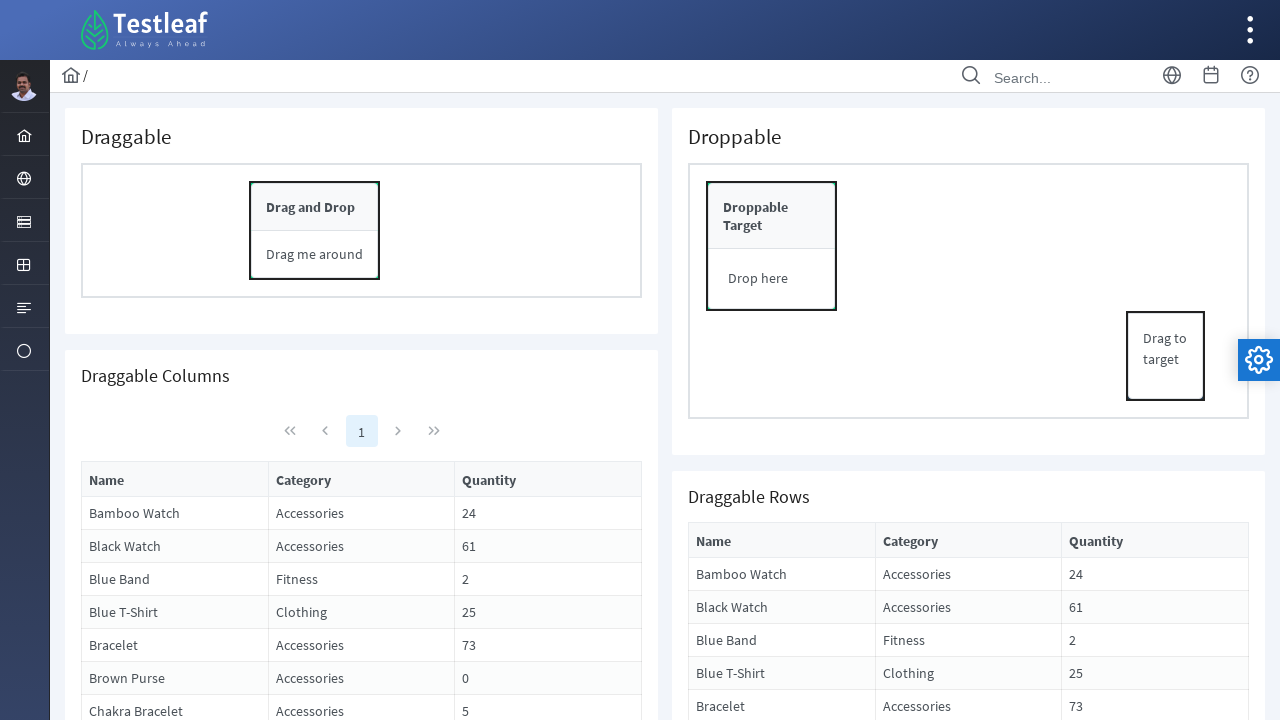

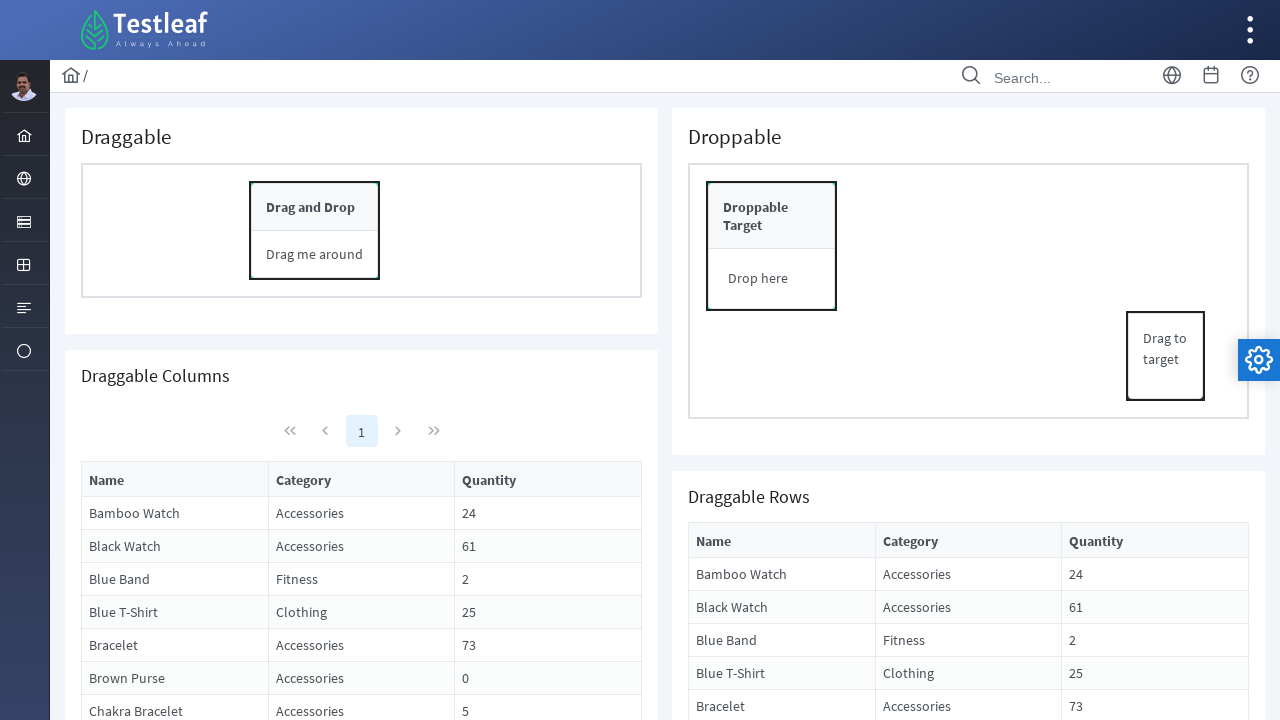